Navigates to a Beijing transportation website, refreshes the page, and scrolls horizontally to view content.

Starting URL: https://xkczb.jtw.beijing.gov.cn/

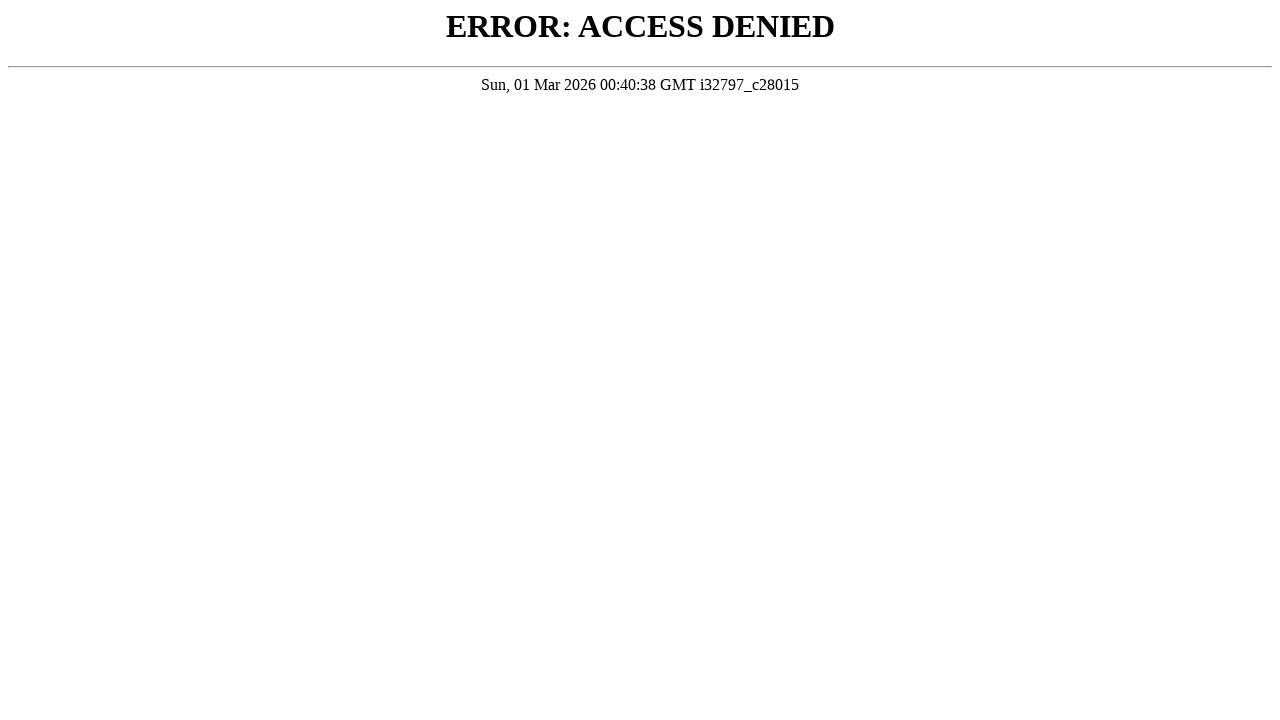

Waited for Beijing transportation website to load (networkidle)
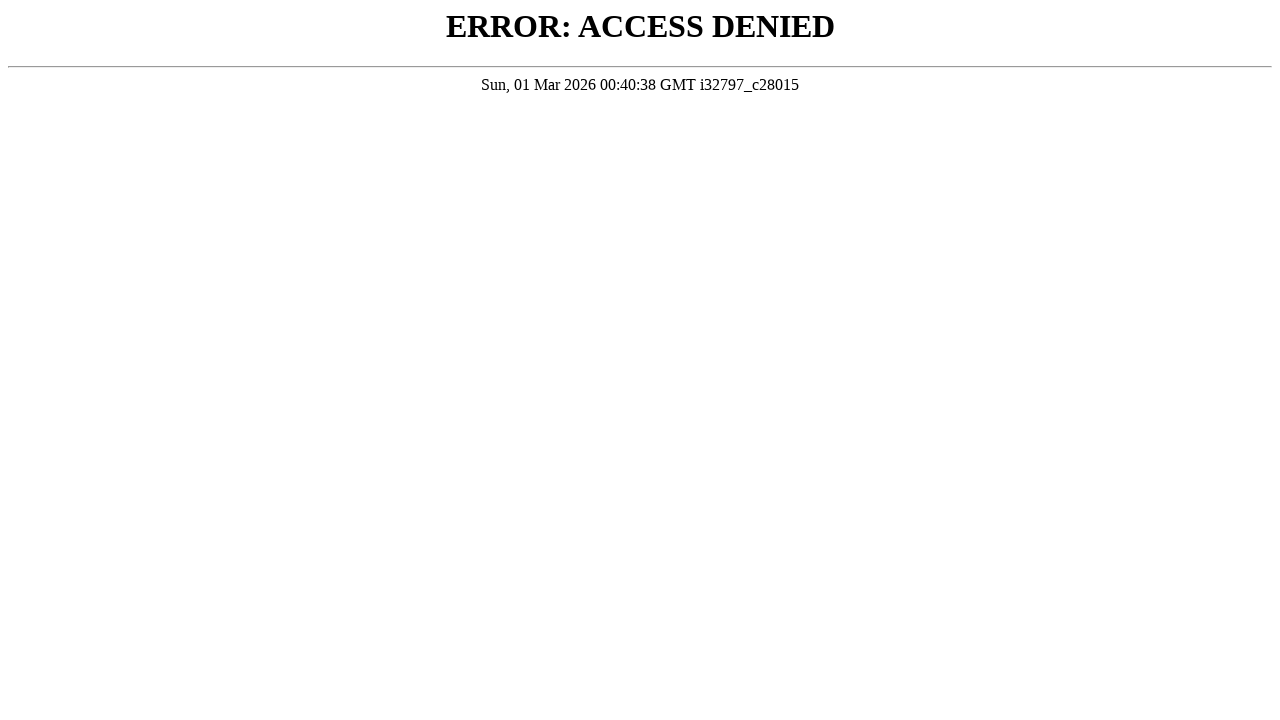

Refreshed the page
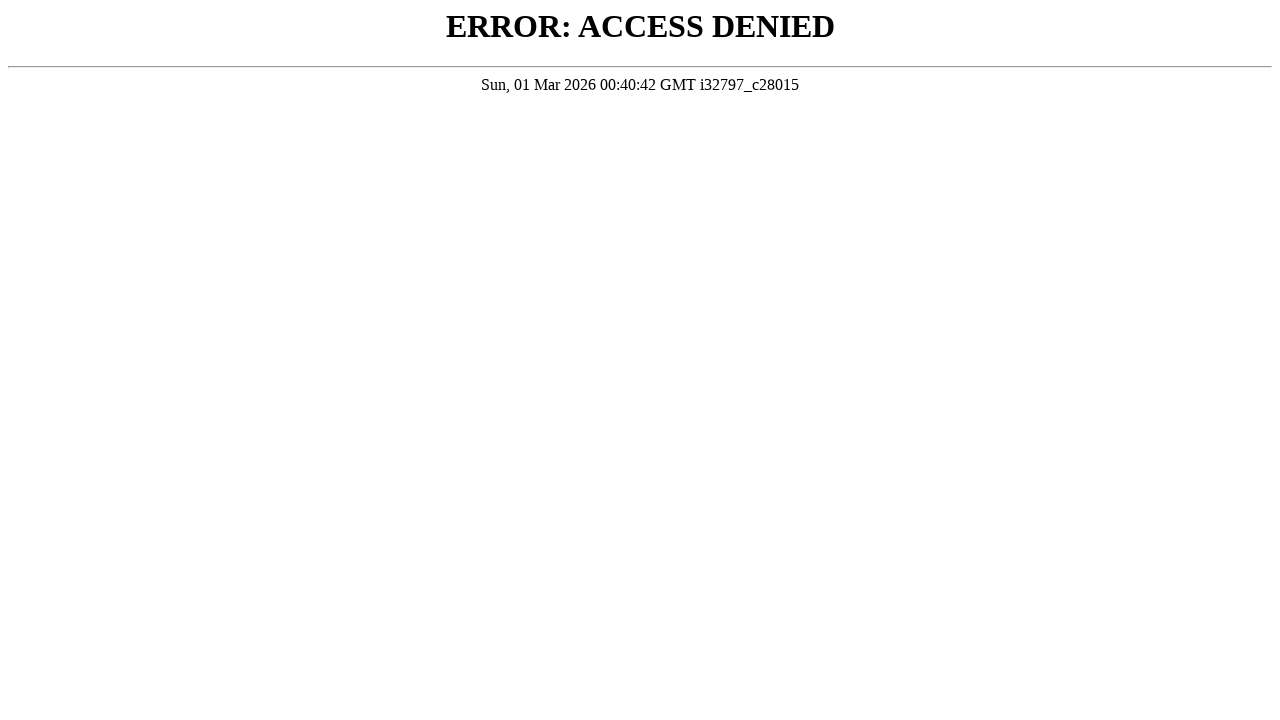

Waited 3 seconds for page to load after refresh
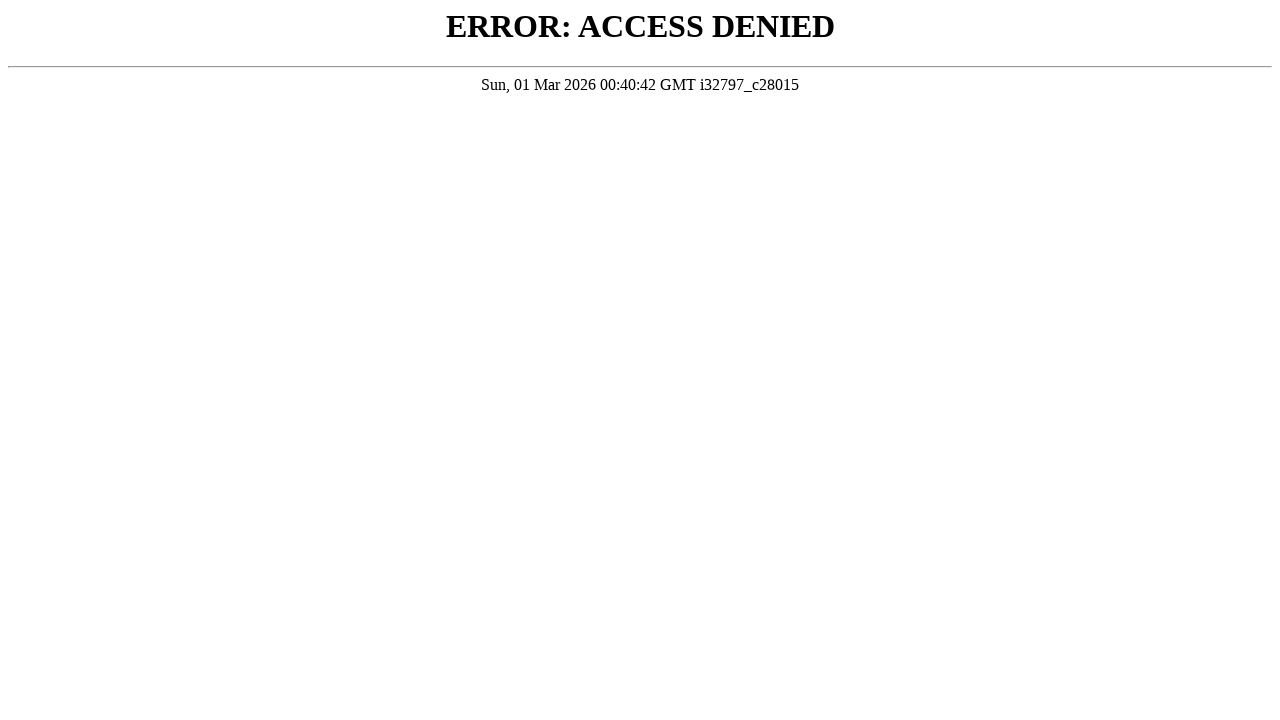

Scrolled horizontally 1000 pixels to the right
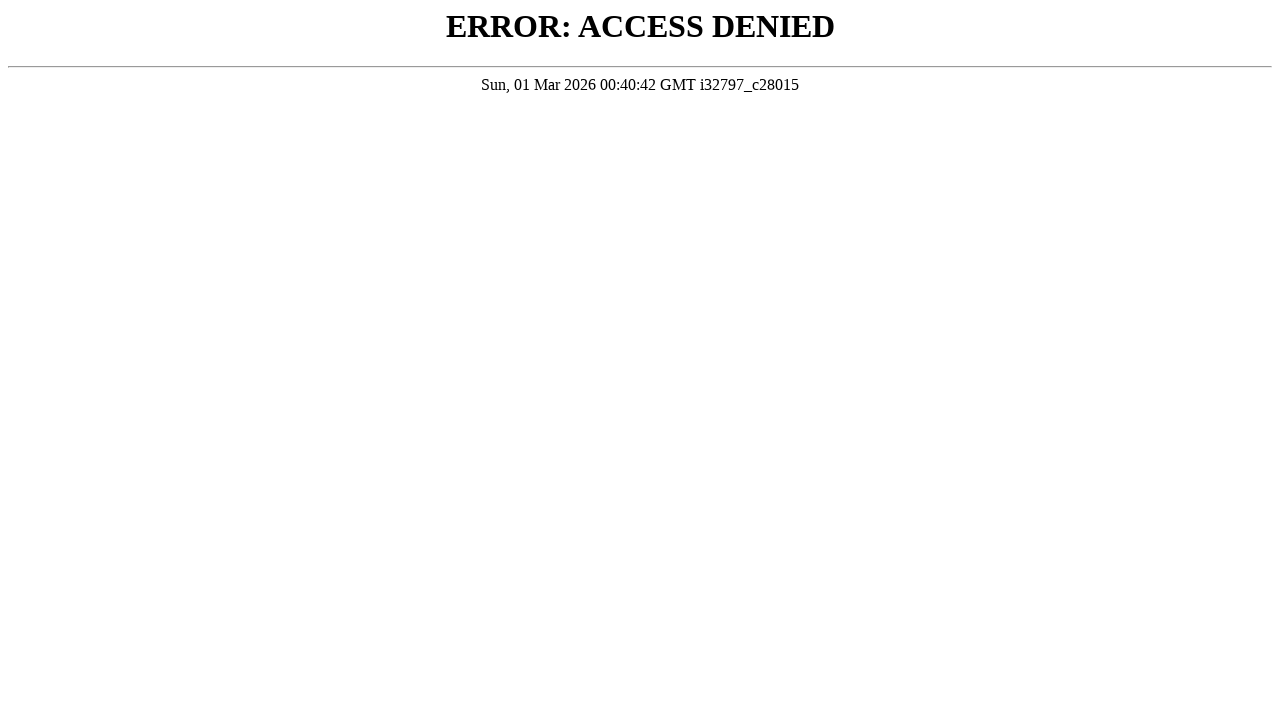

Waited 1 second for horizontal scroll to complete
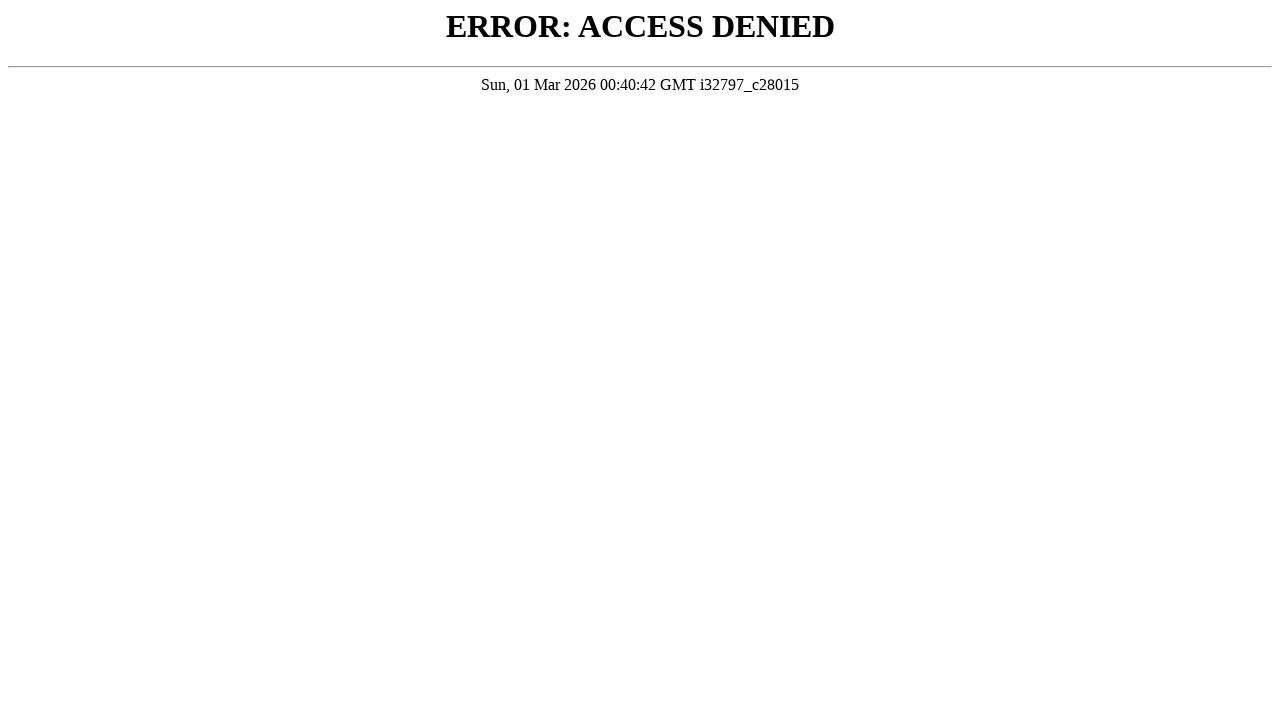

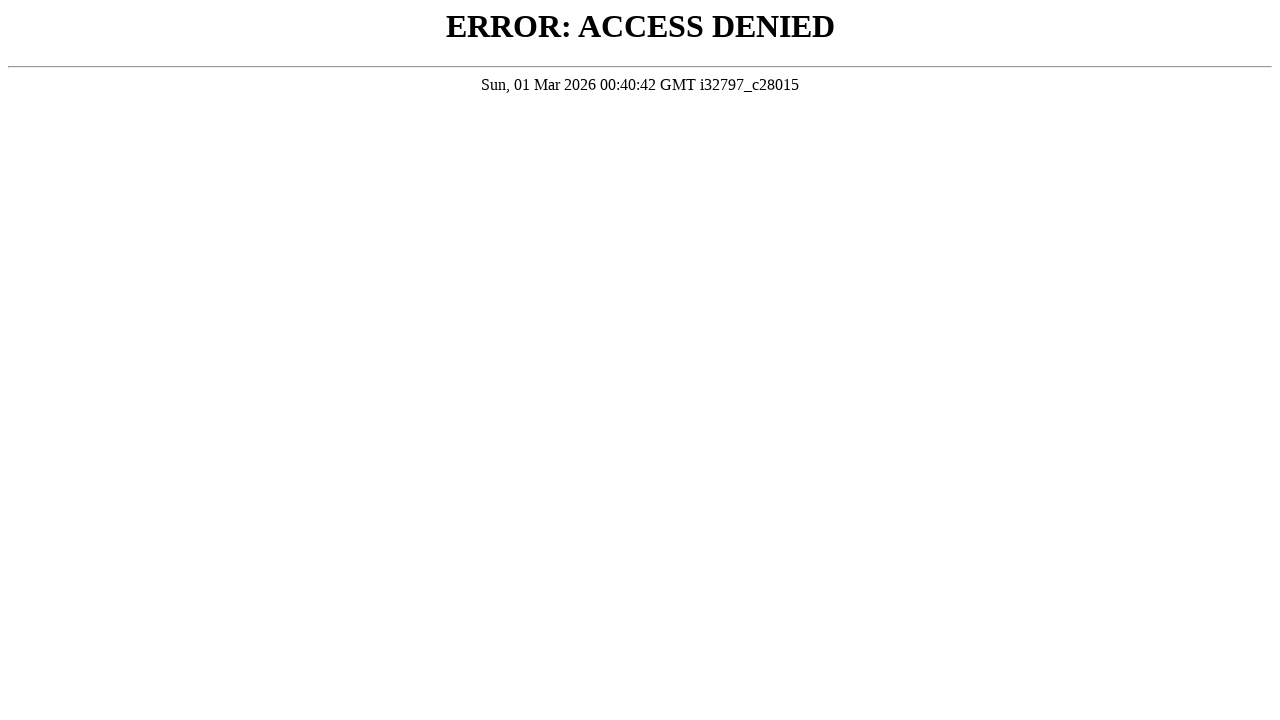